Navigates to the DemoQA automation practice form page and verifies the page loaded correctly by checking the URL.

Starting URL: https://demoqa.com/automation-practice-form

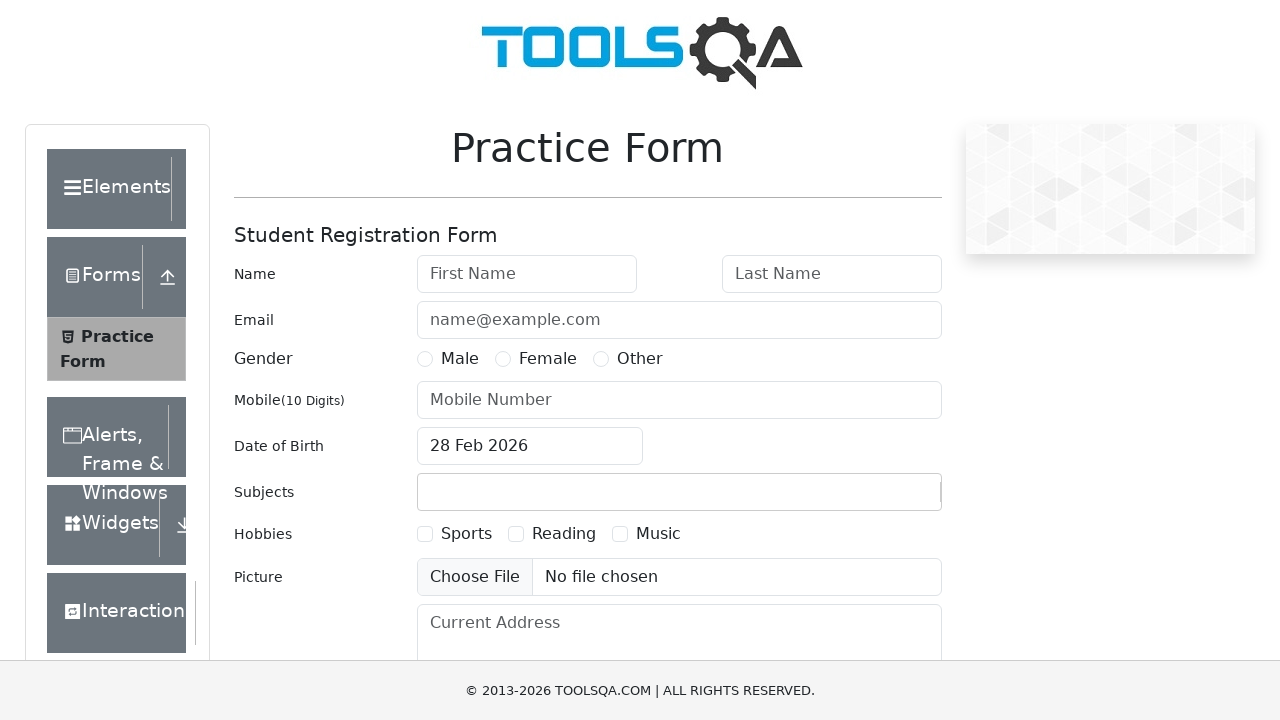

Verified page URL is https://demoqa.com/automation-practice-form
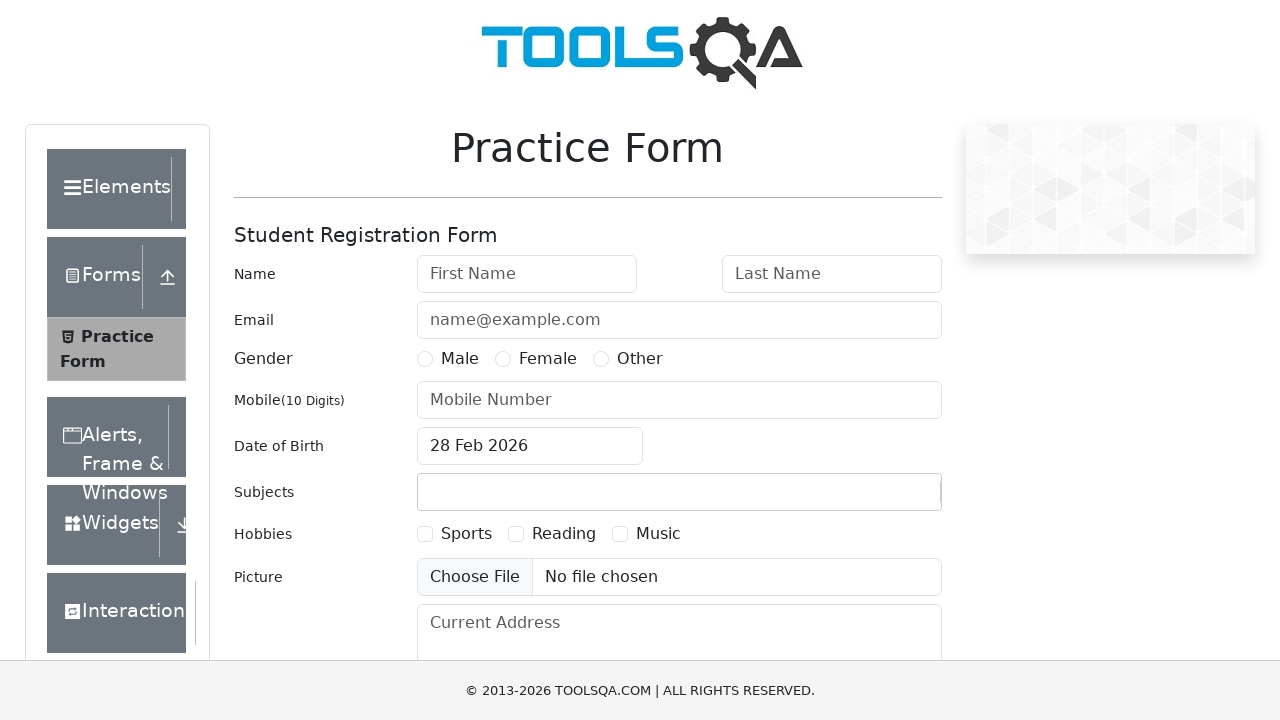

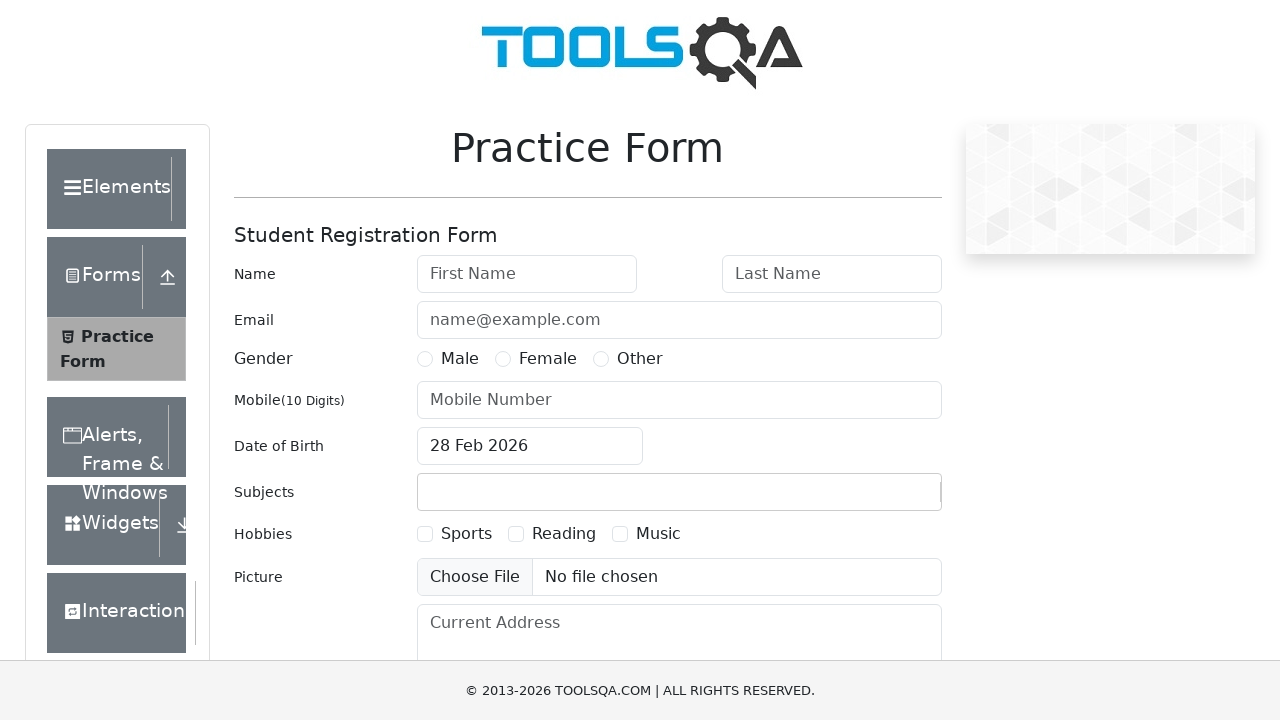